Navigates to OrangeScrum homepage and waits for it to load

Starting URL: https://www.orangescrum.com/

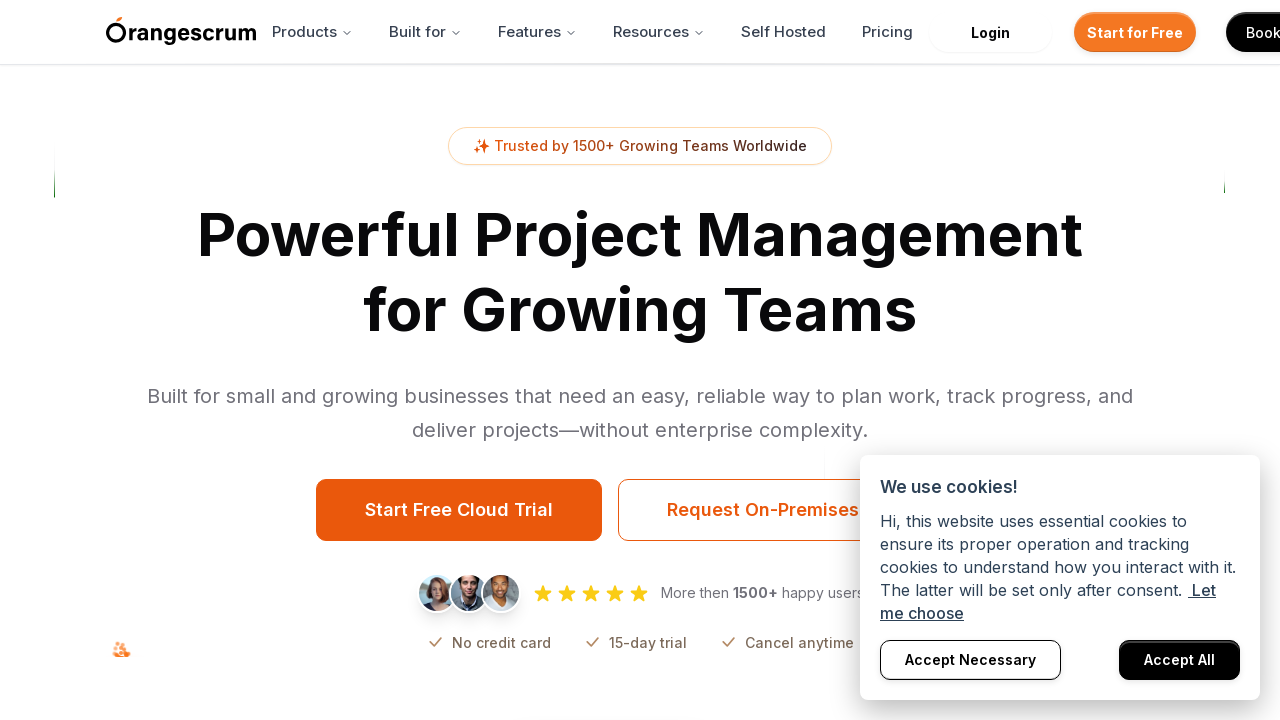

OrangeScrum homepage loaded and network activity idle
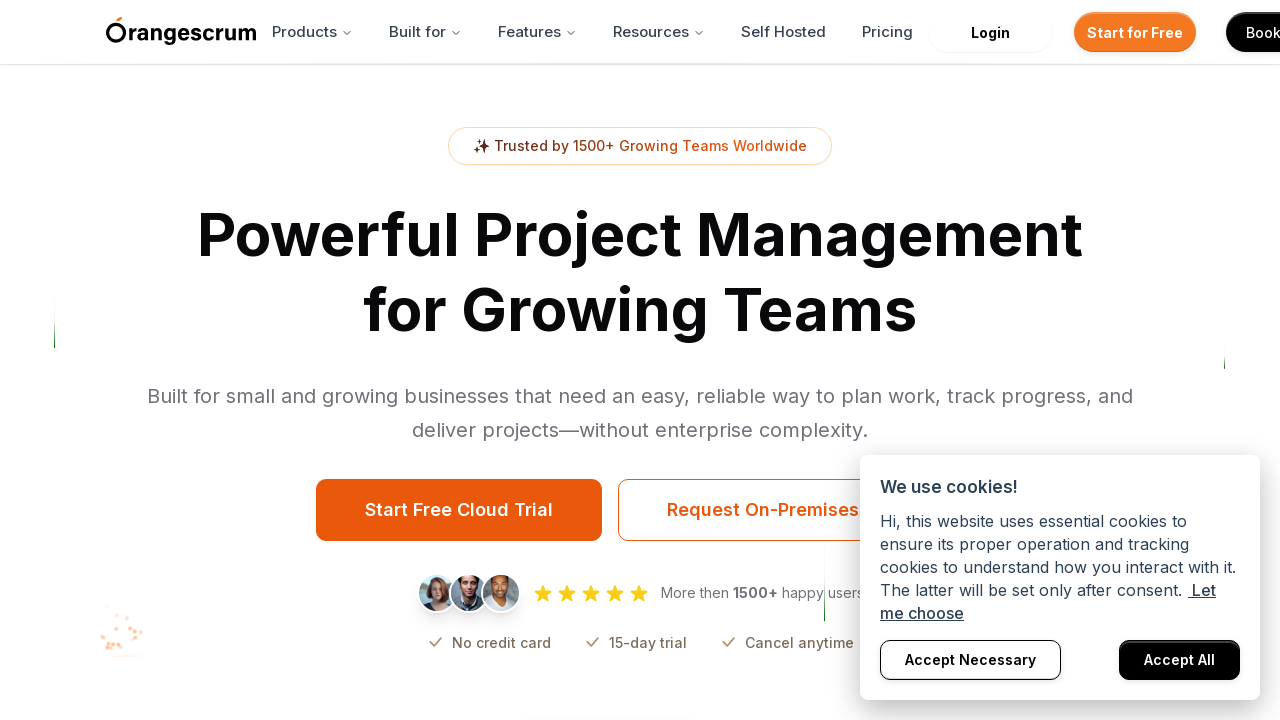

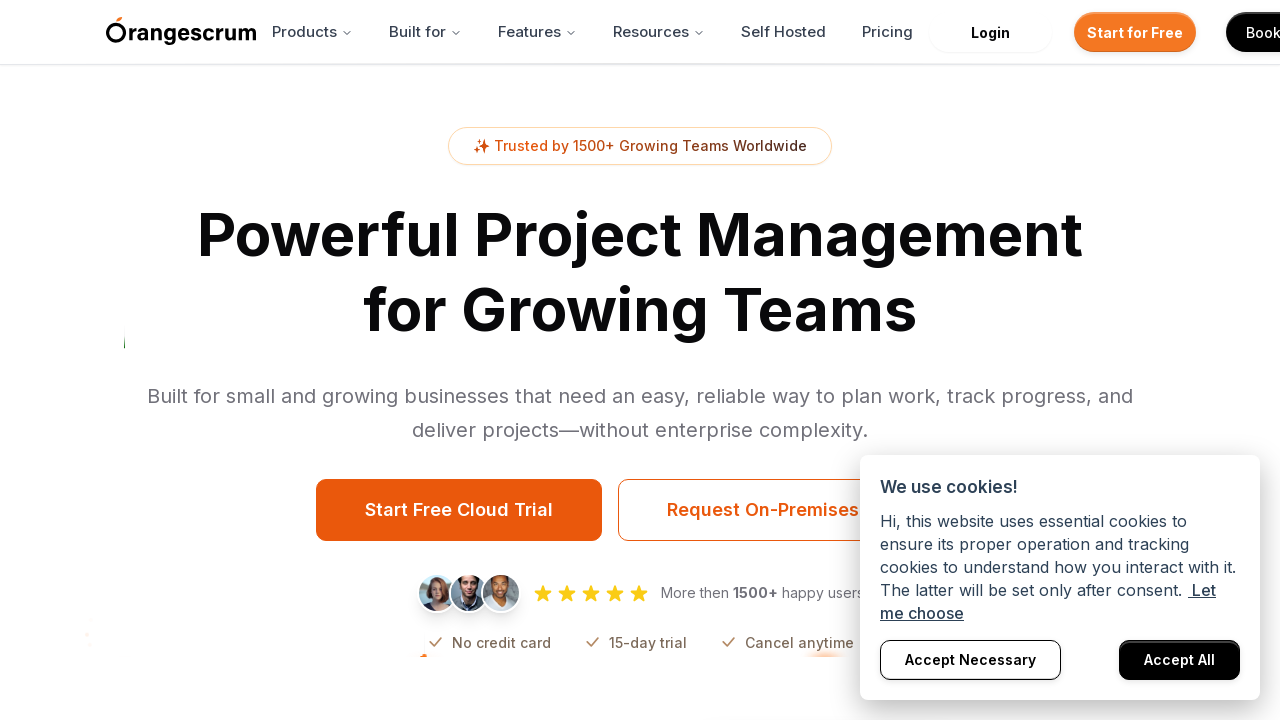